Tests the autocomplete search functionality on an e-commerce website by clicking on the search input and entering a partial search term "Dal"

Starting URL: https://nourishstore.co.in/

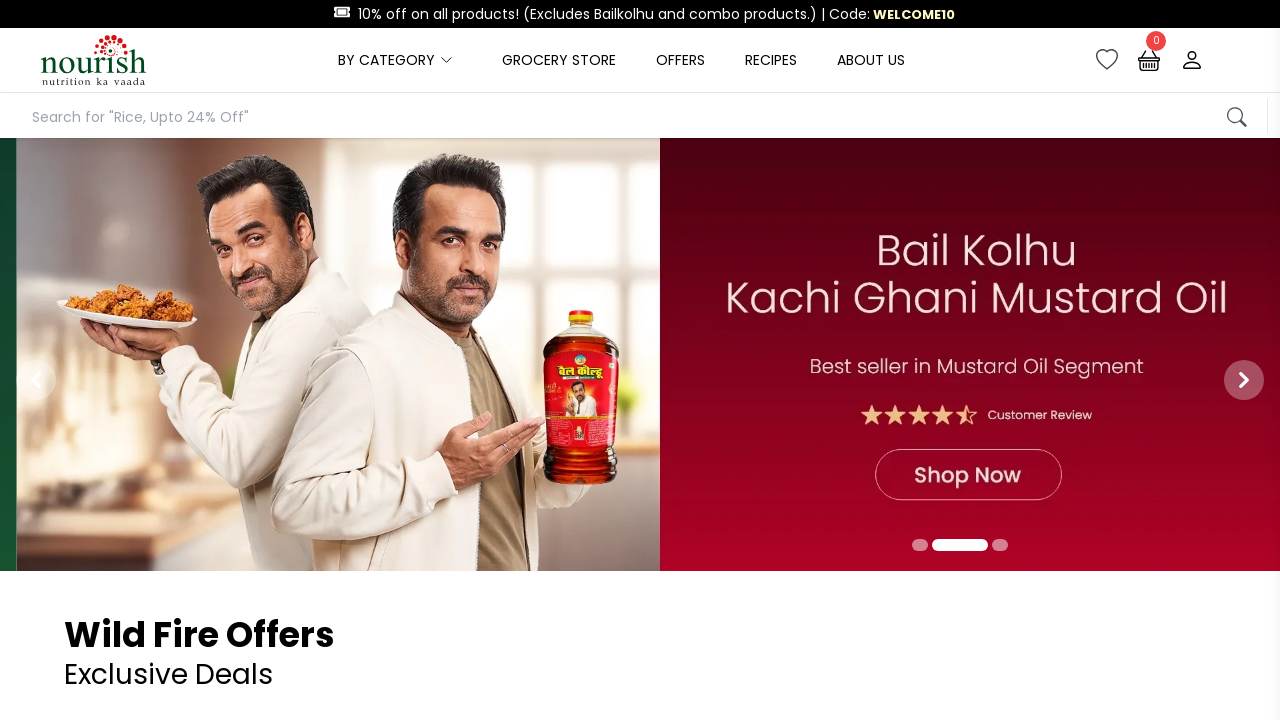

Clicked on the autocomplete search input field at (630, 118) on #autocompleteInput
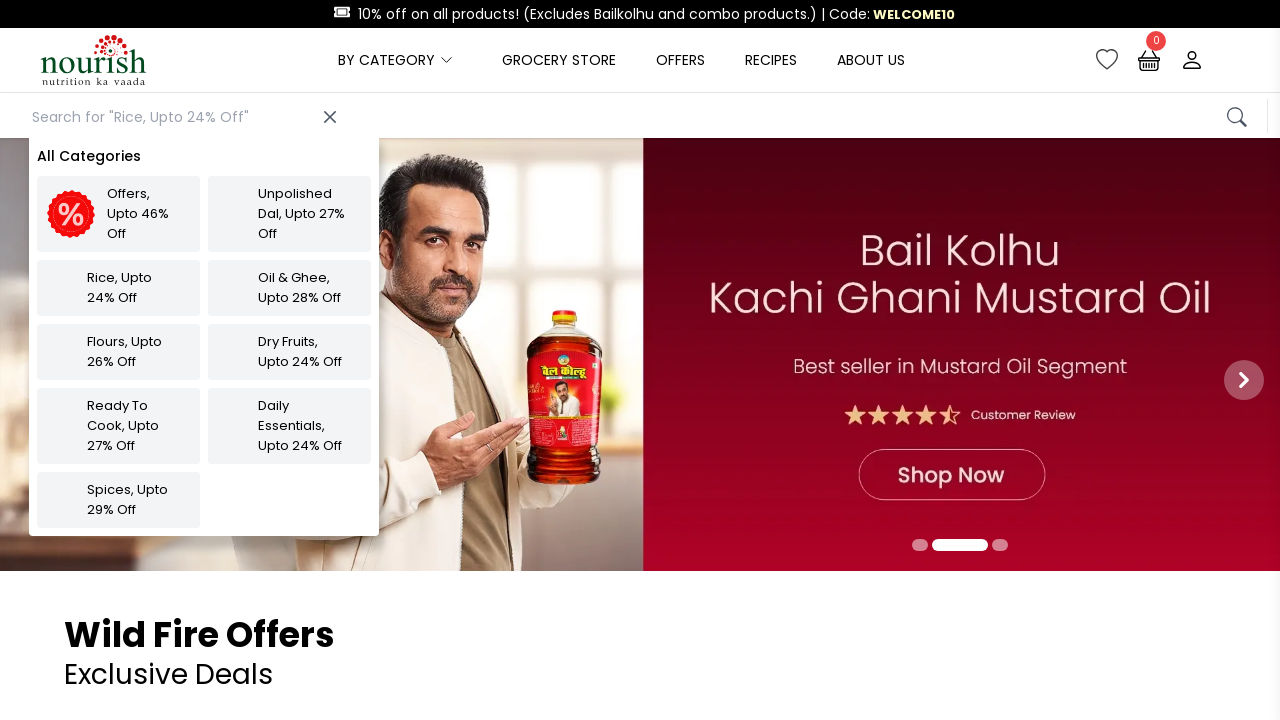

Entered search term 'Dal' in the autocomplete search field on #autocompleteInput
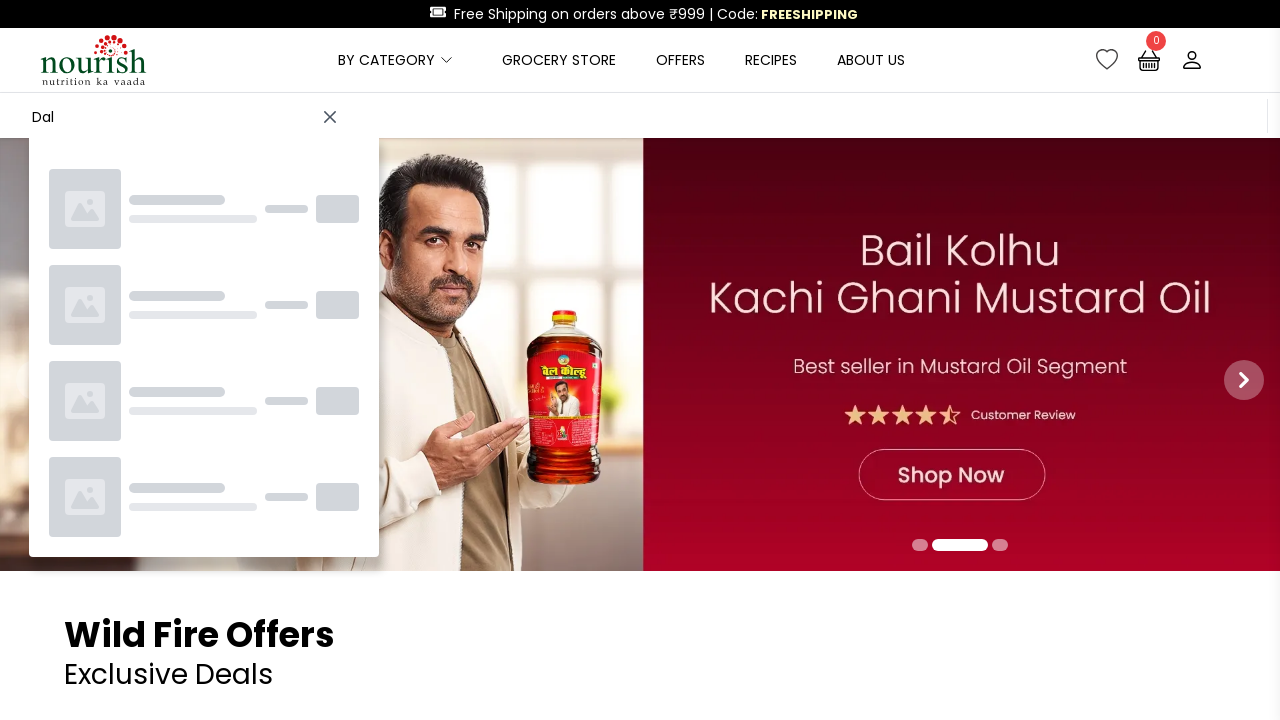

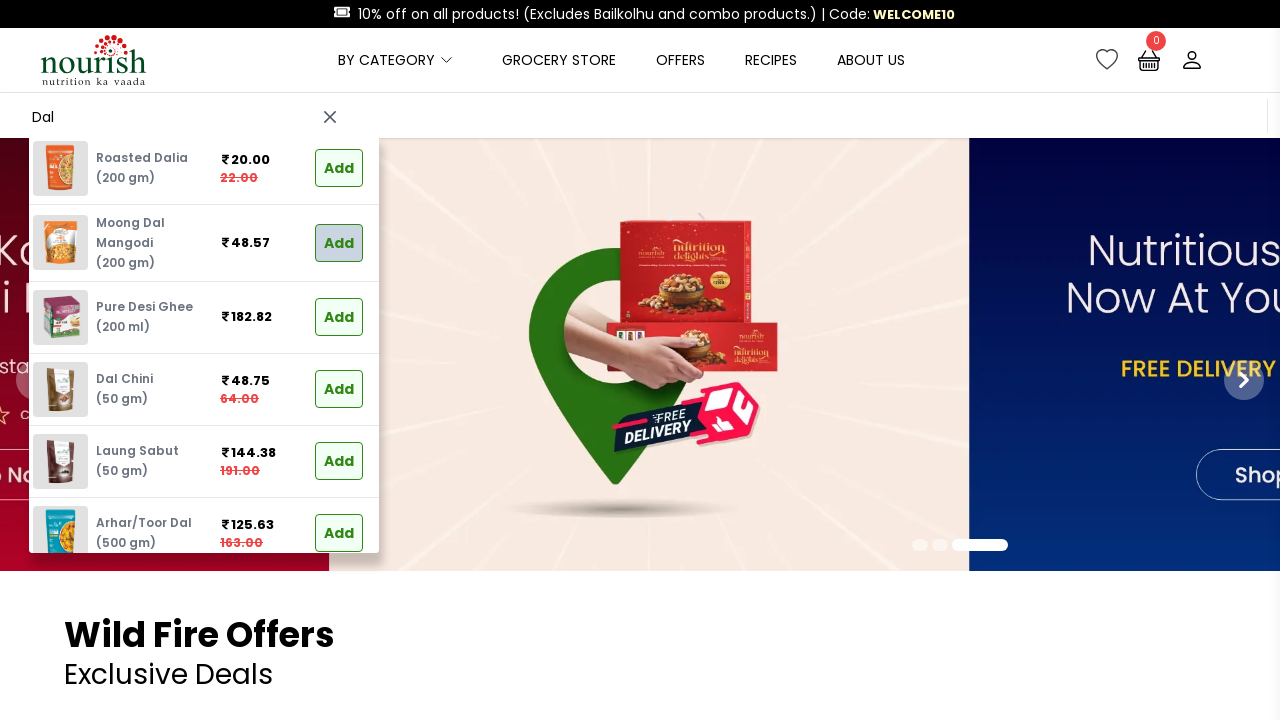